Tests e-commerce functionality by searching for products containing "ca", adding Cashews to cart, navigating to cart, and clicking Place Order button

Starting URL: https://rahulshettyacademy.com/seleniumPractise/#/

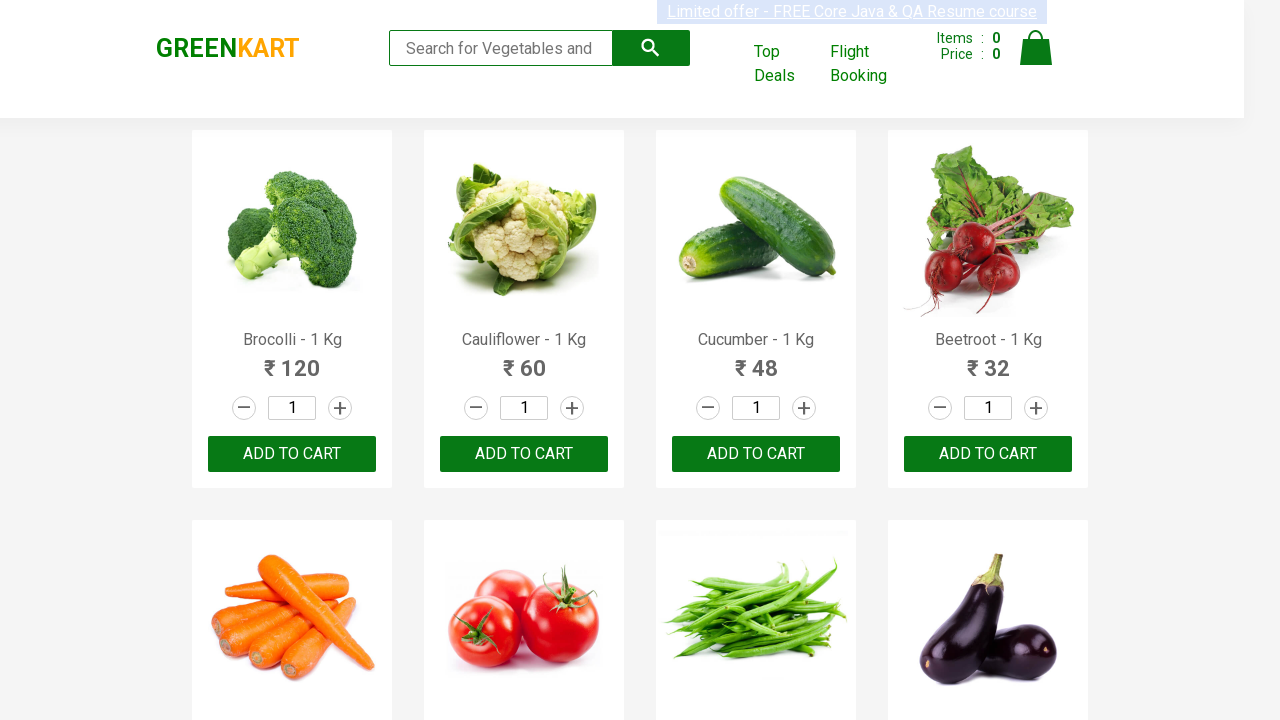

Filled search field with 'ca' on .search-keyword
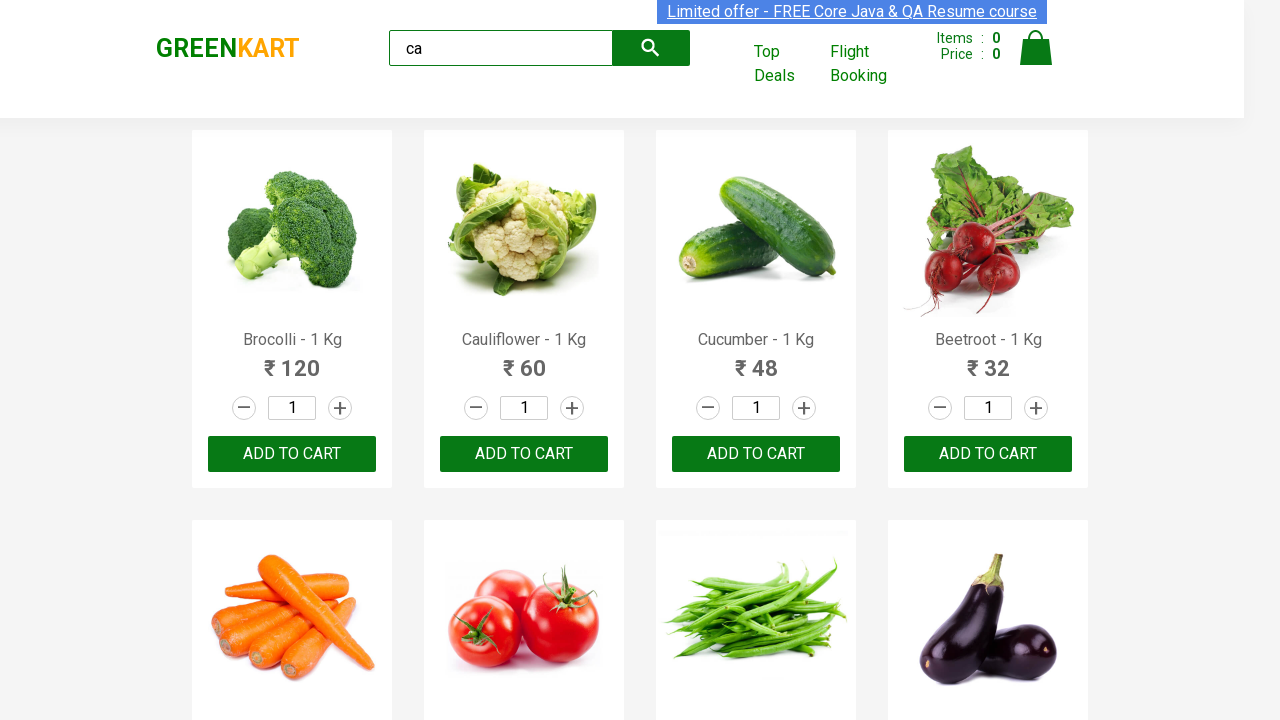

Waited 2 seconds for search results to load
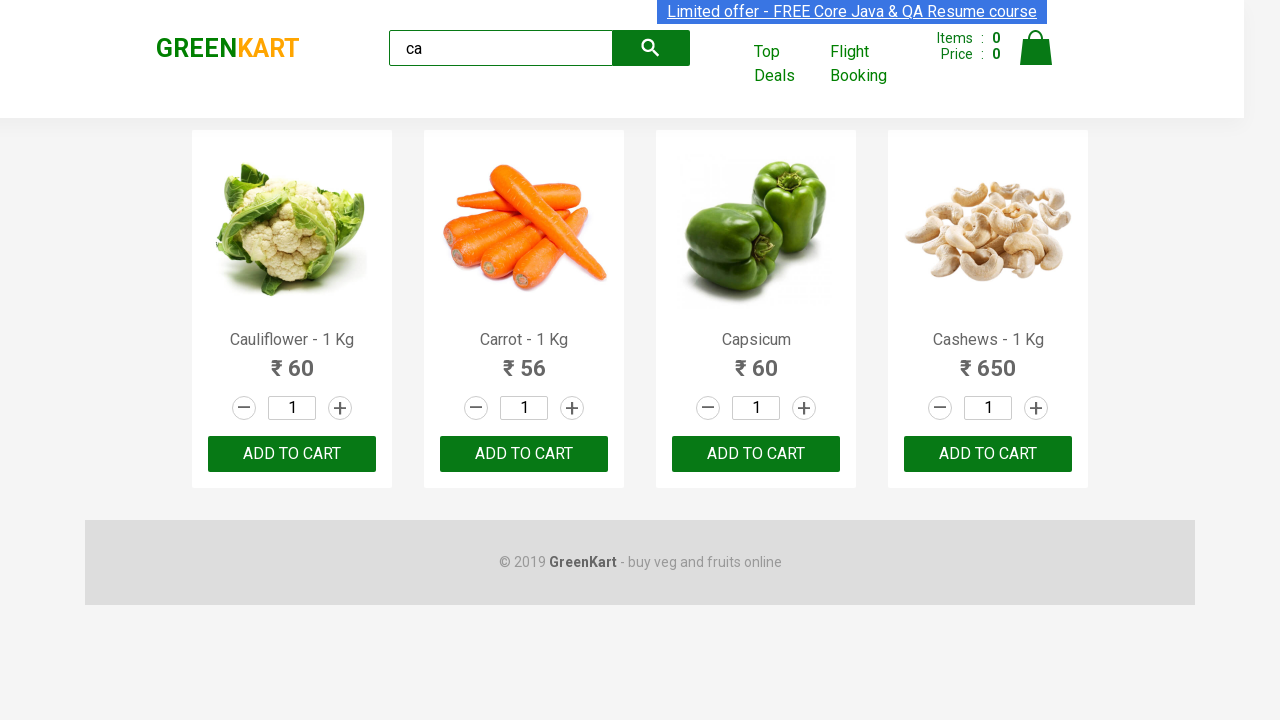

Retrieved all product elements from search results
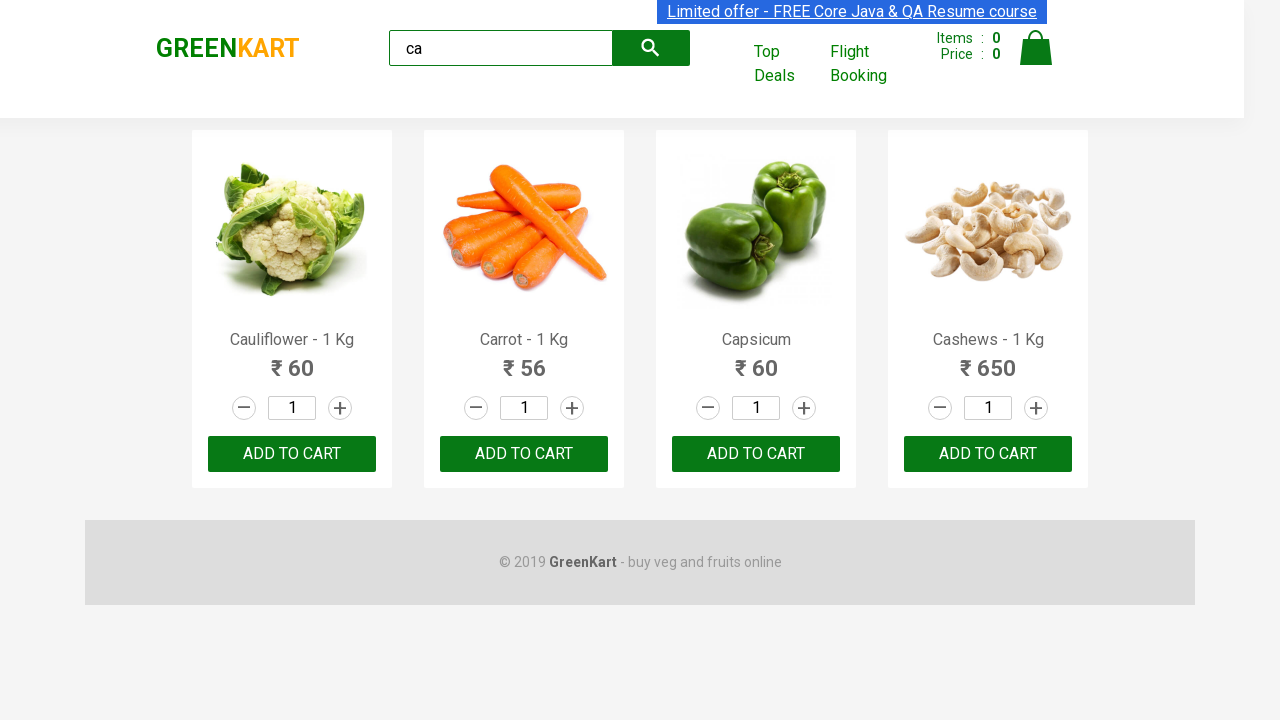

Retrieved product name: Cauliflower - 1 Kg
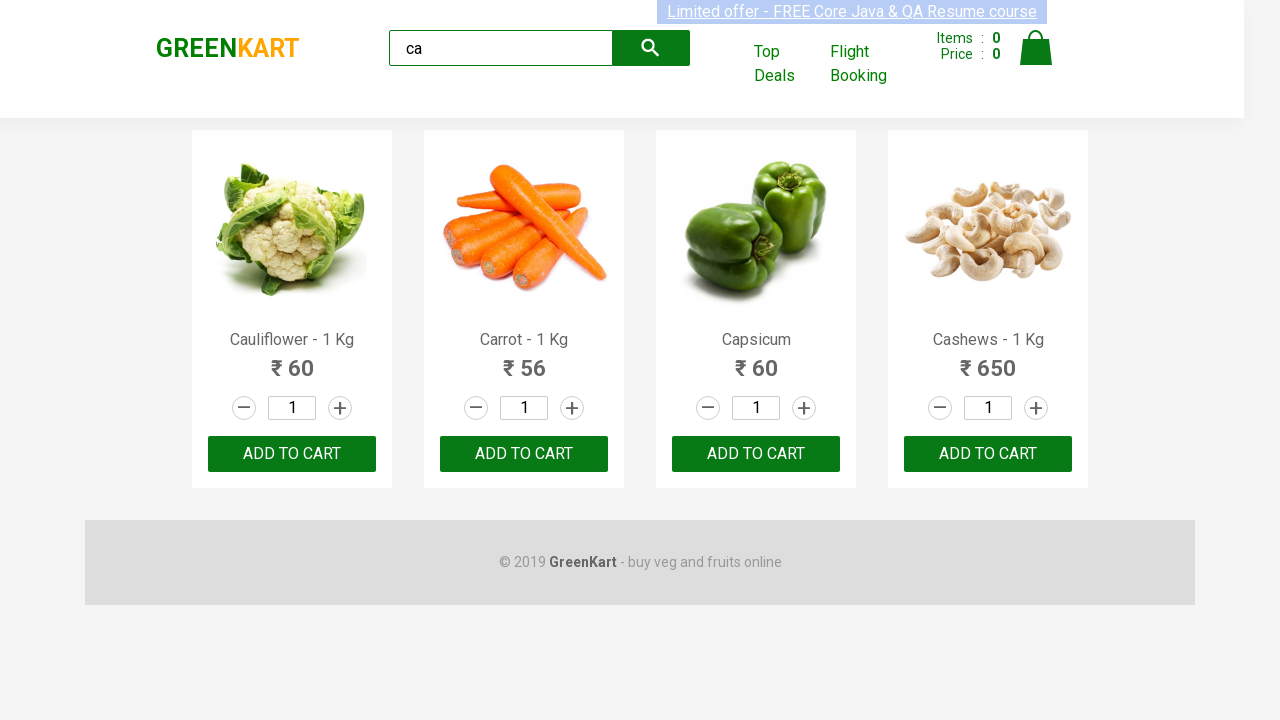

Retrieved product name: Carrot - 1 Kg
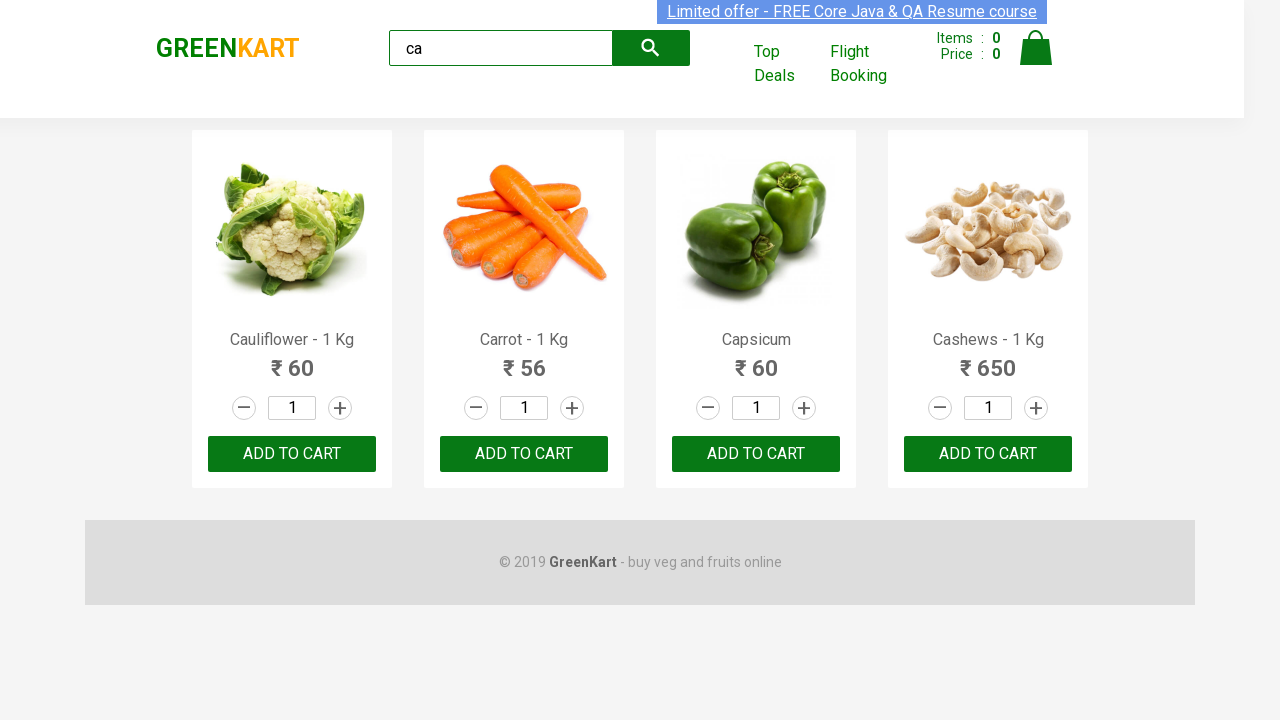

Retrieved product name: Capsicum
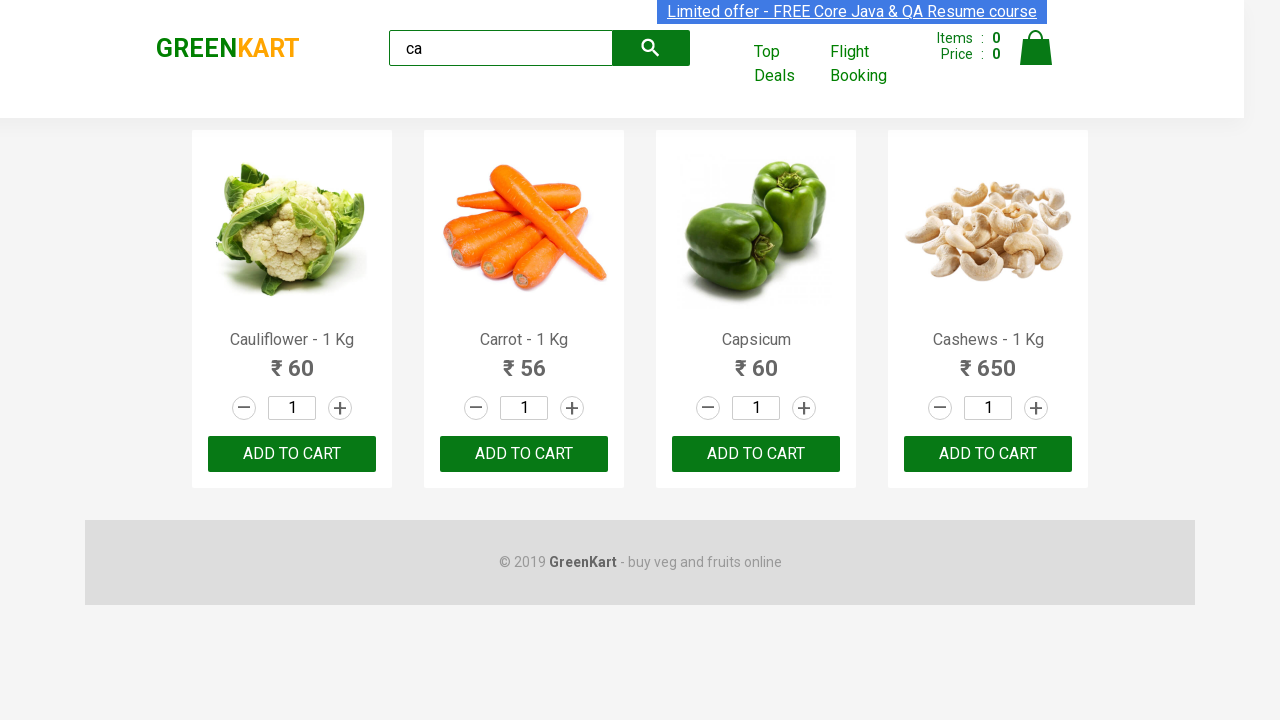

Retrieved product name: Cashews - 1 Kg
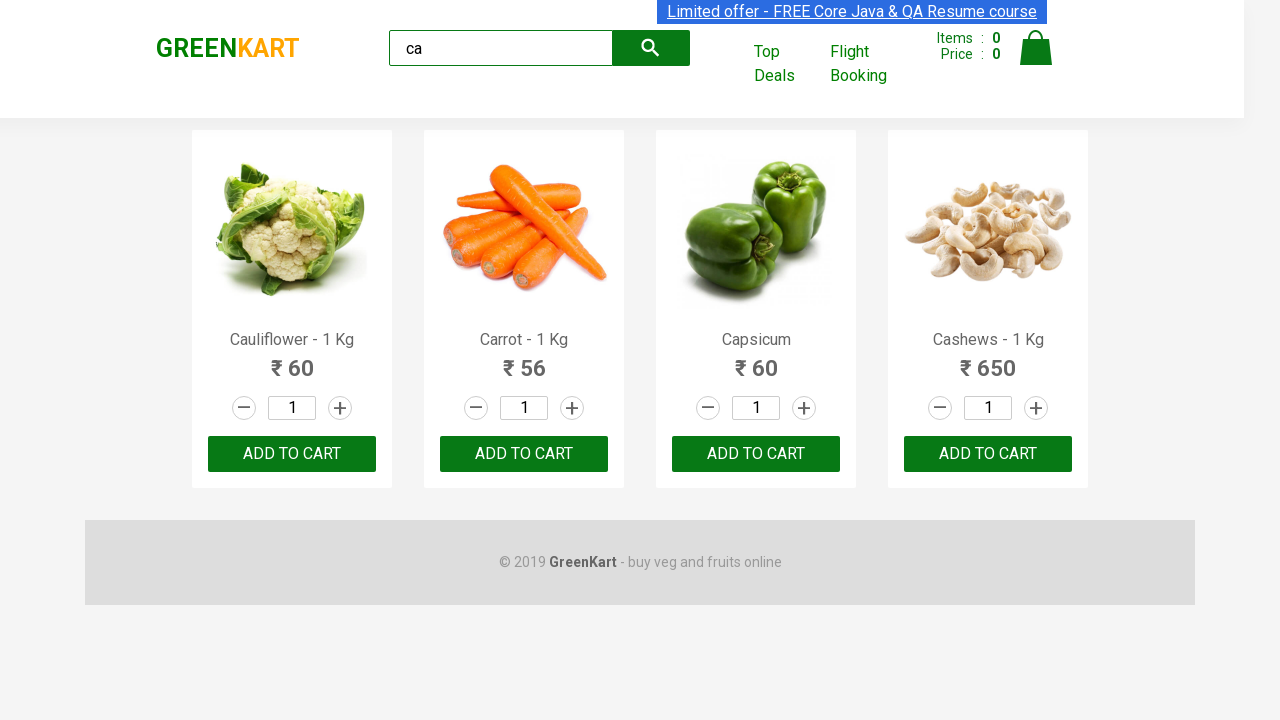

Clicked Add to Cart button for Cashews product at (988, 454) on .products .product >> nth=3 >> button
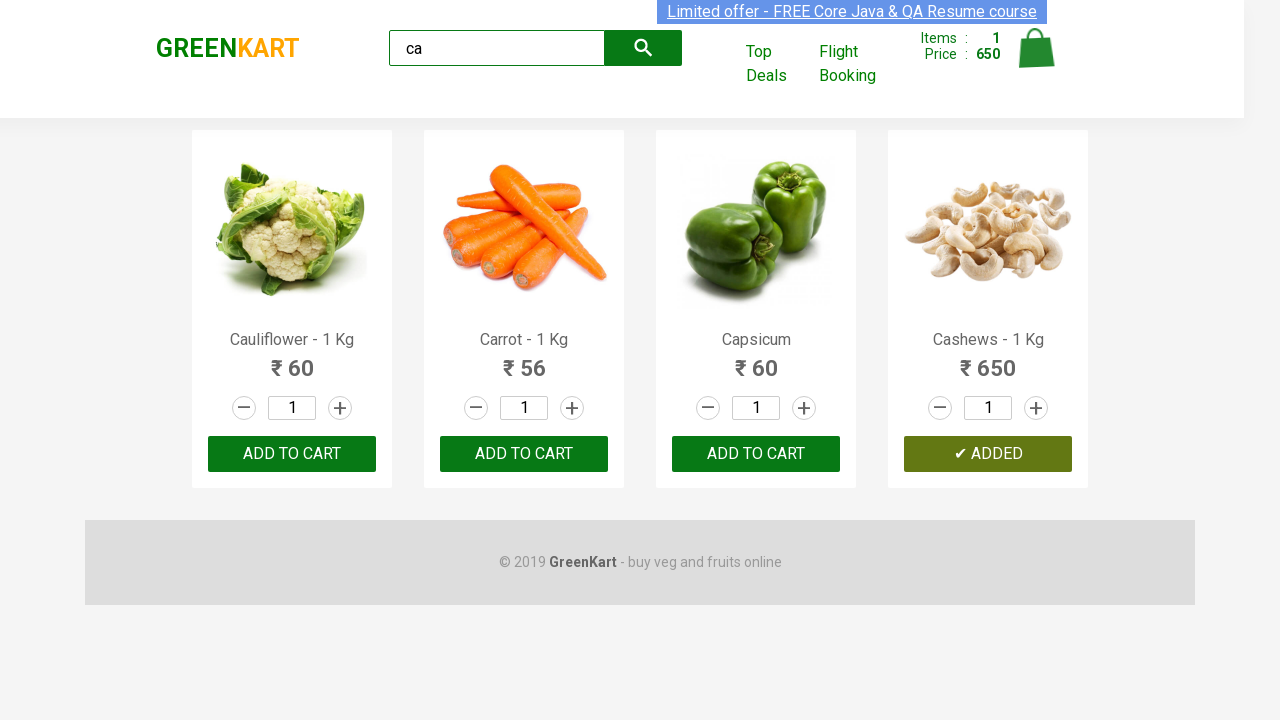

Clicked cart icon to view cart at (1036, 48) on .cart-icon > img
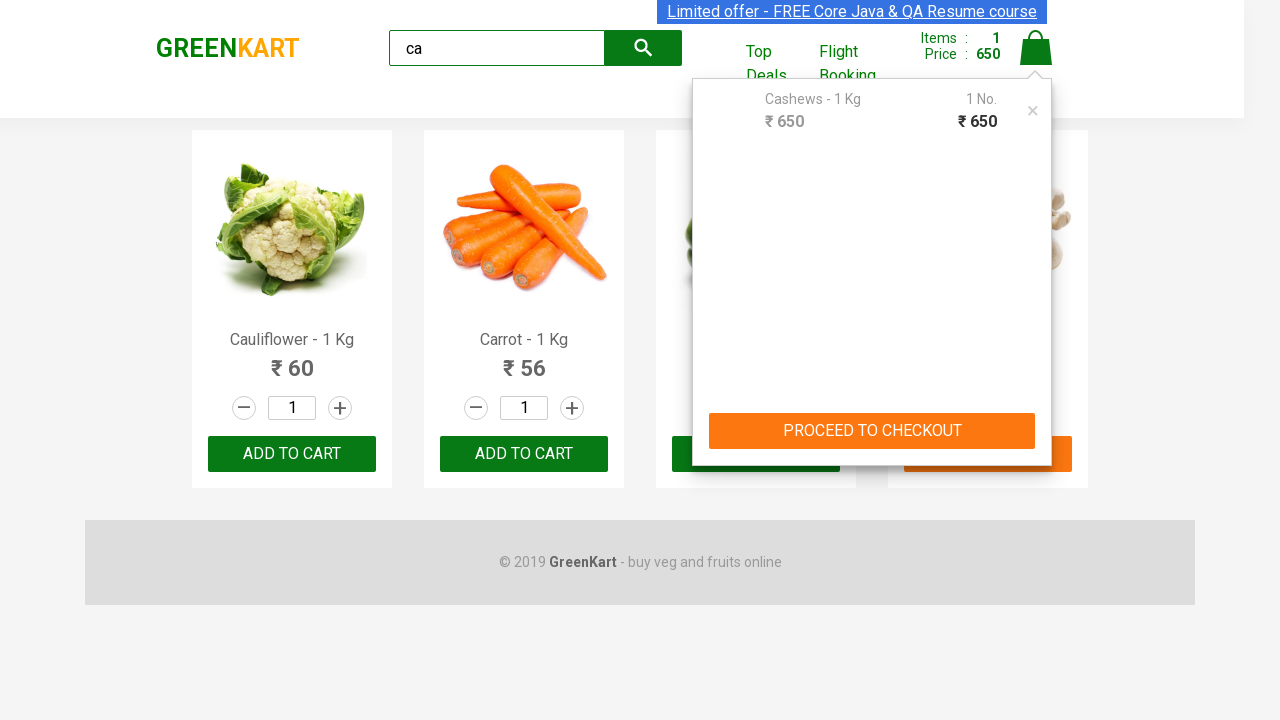

Navigated to cart page
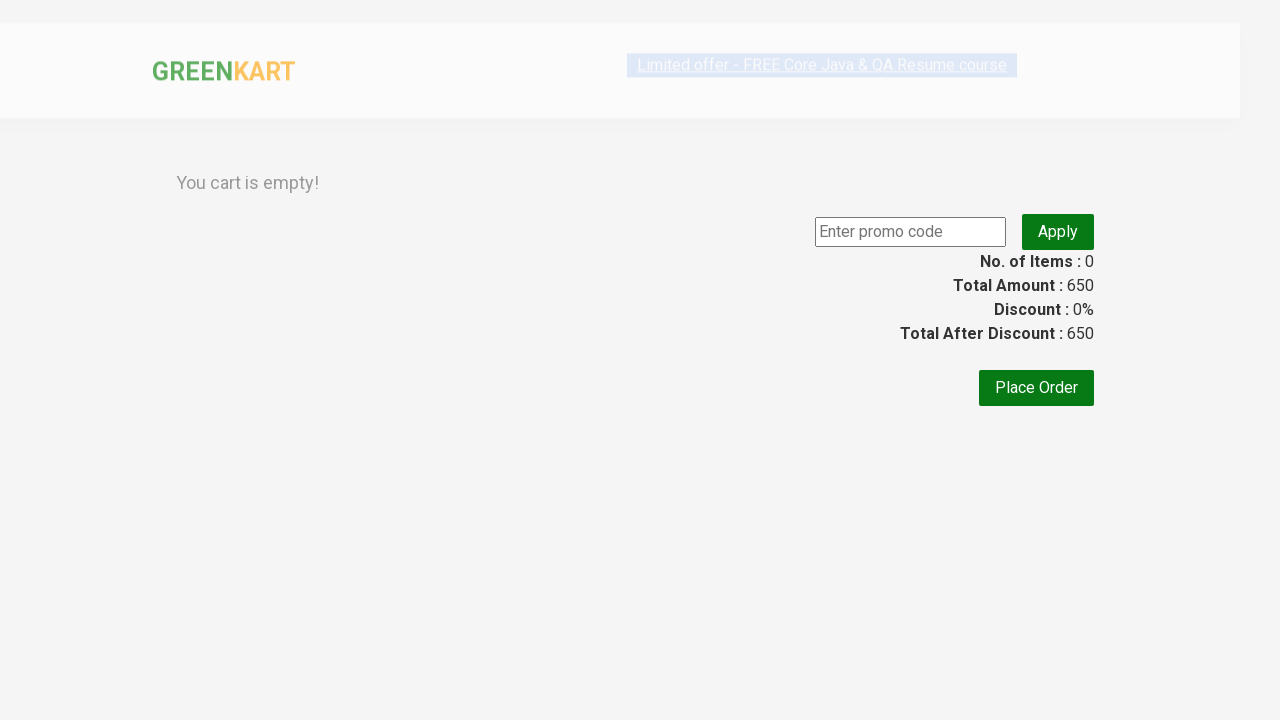

Clicked Place Order button at (1036, 560) on text=Place Order
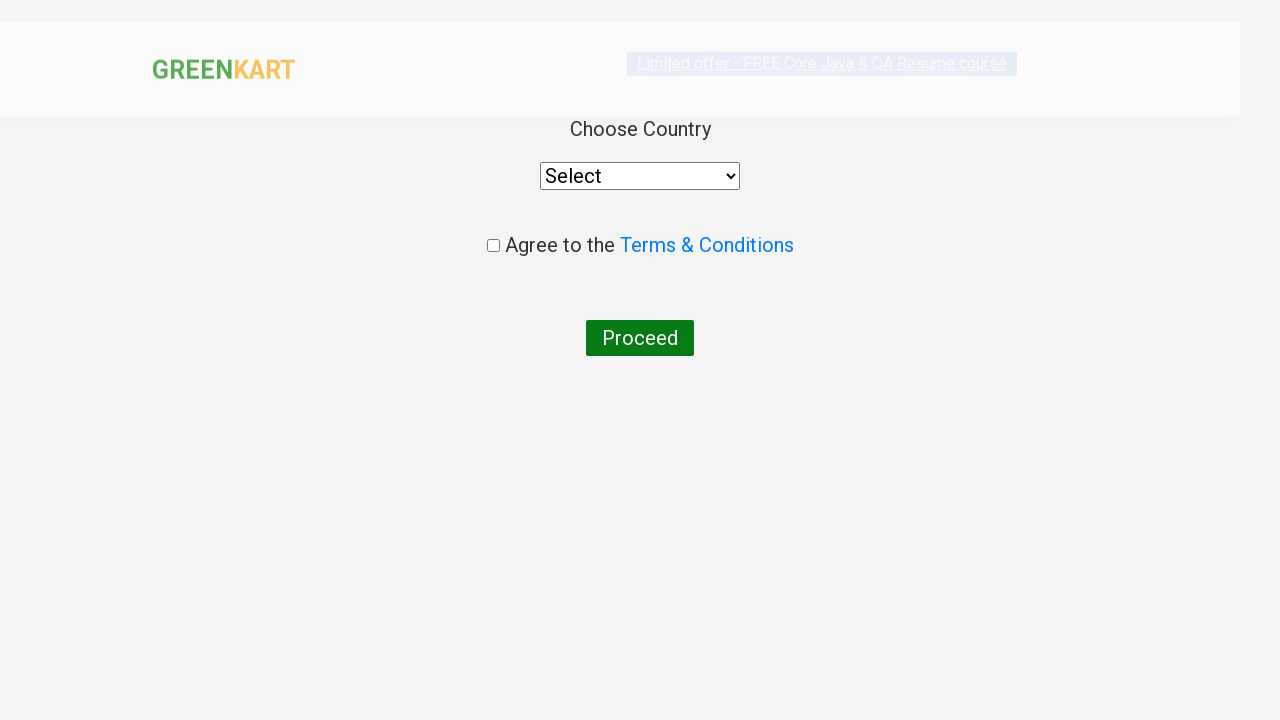

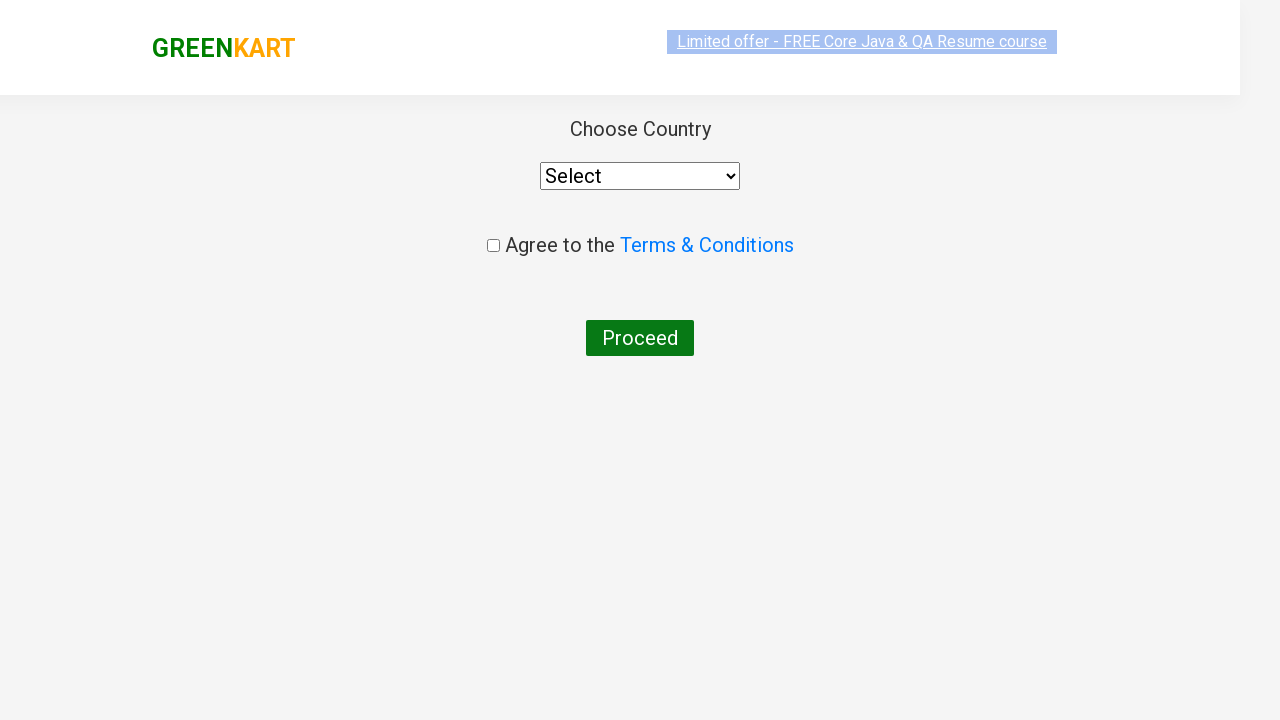